Tests mouse release action by performing click-and-hold on source element, moving to target, then releasing the mouse button.

Starting URL: https://crossbrowsertesting.github.io/drag-and-drop

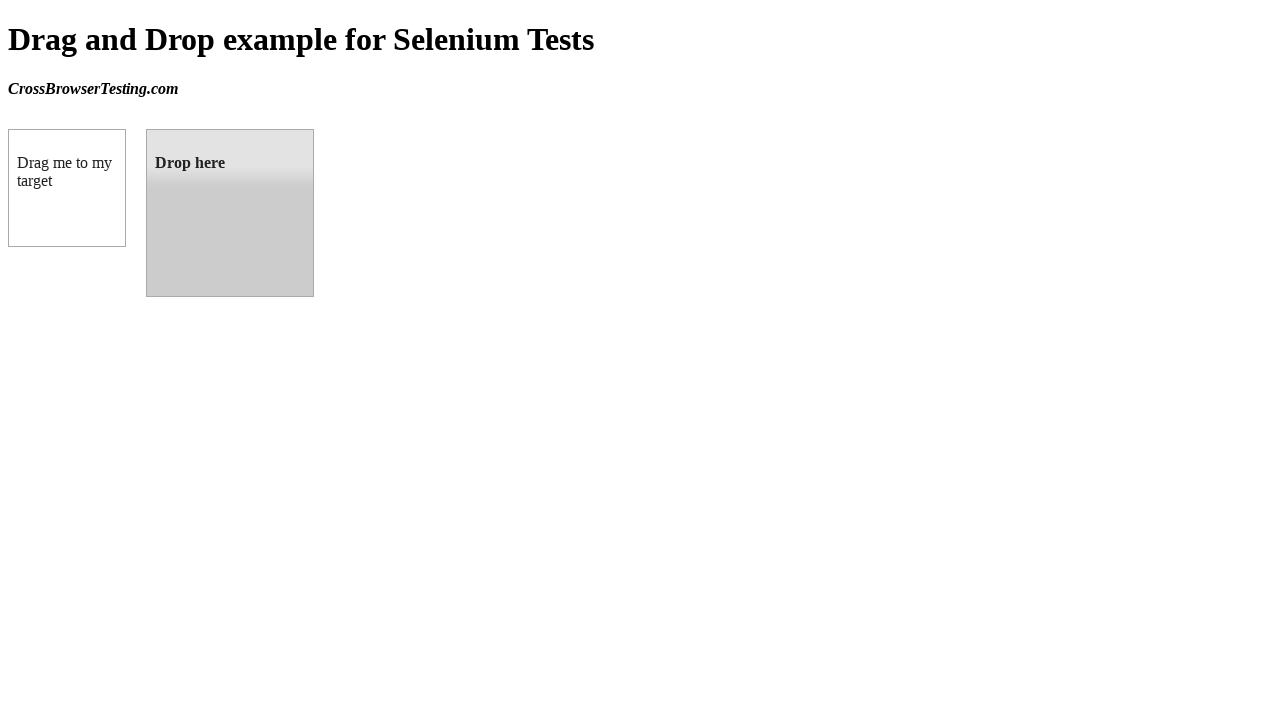

Waited for draggable element to be visible
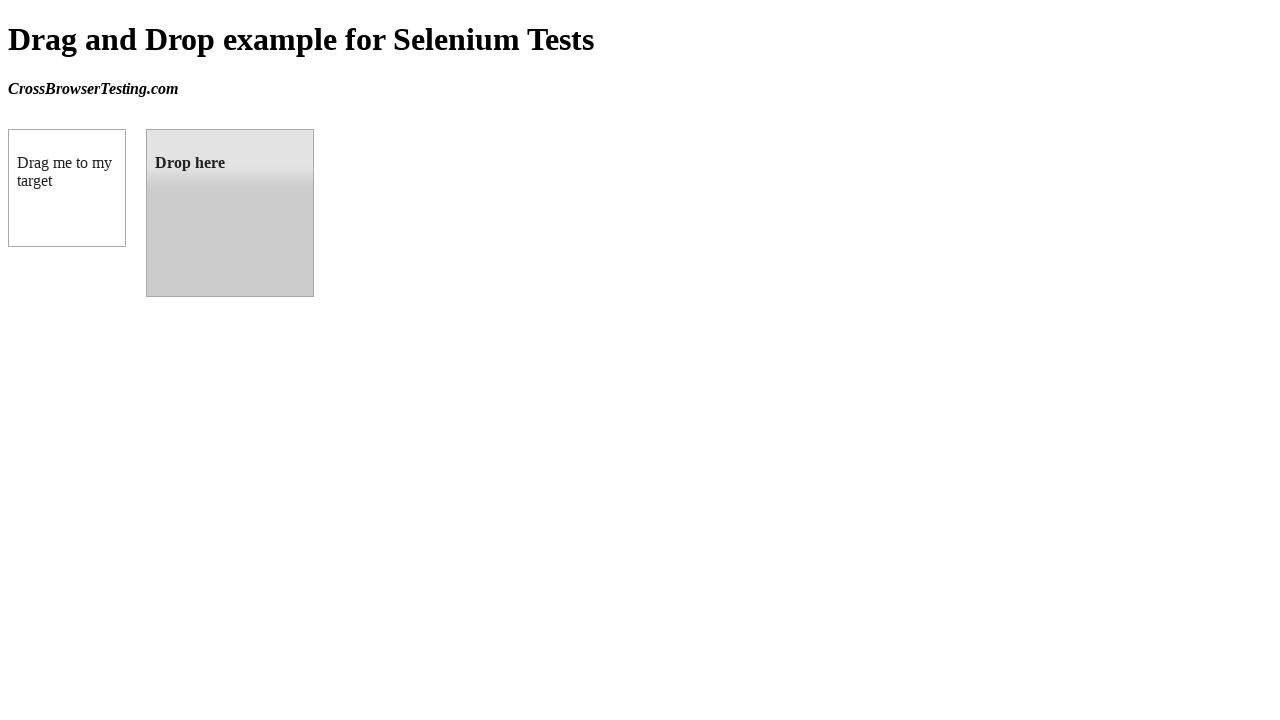

Waited for droppable element to be visible
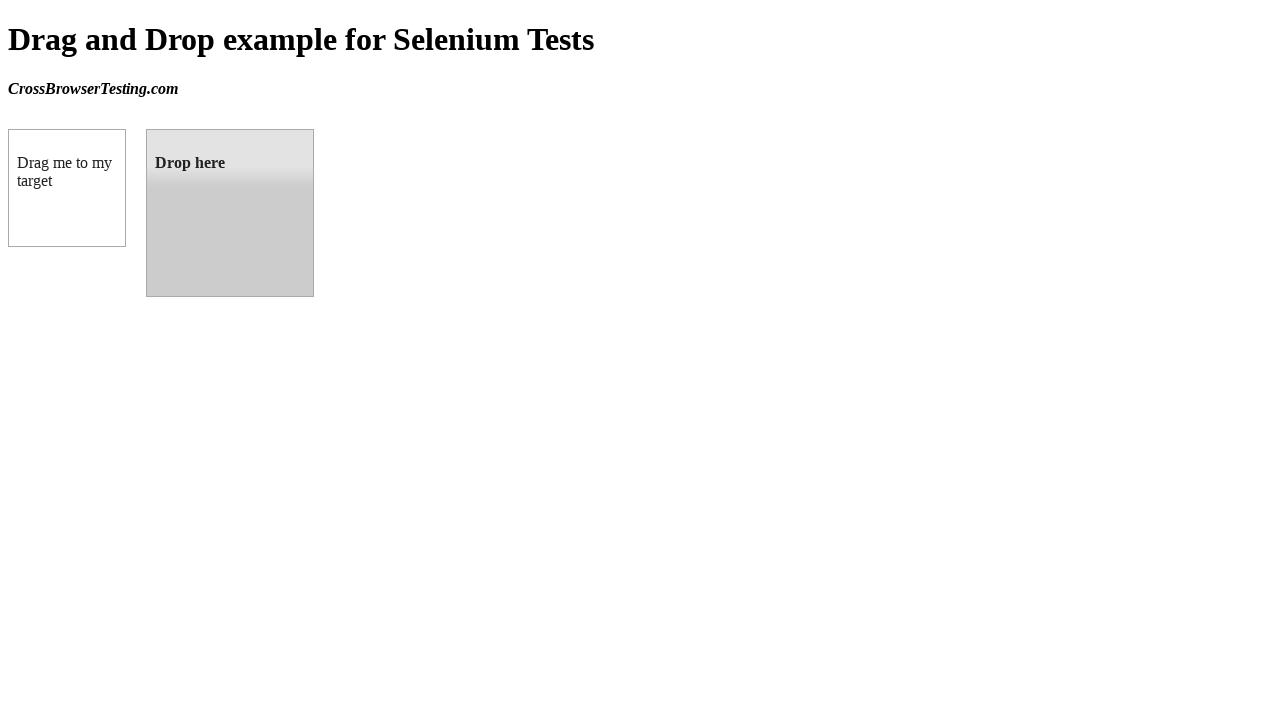

Located draggable source element
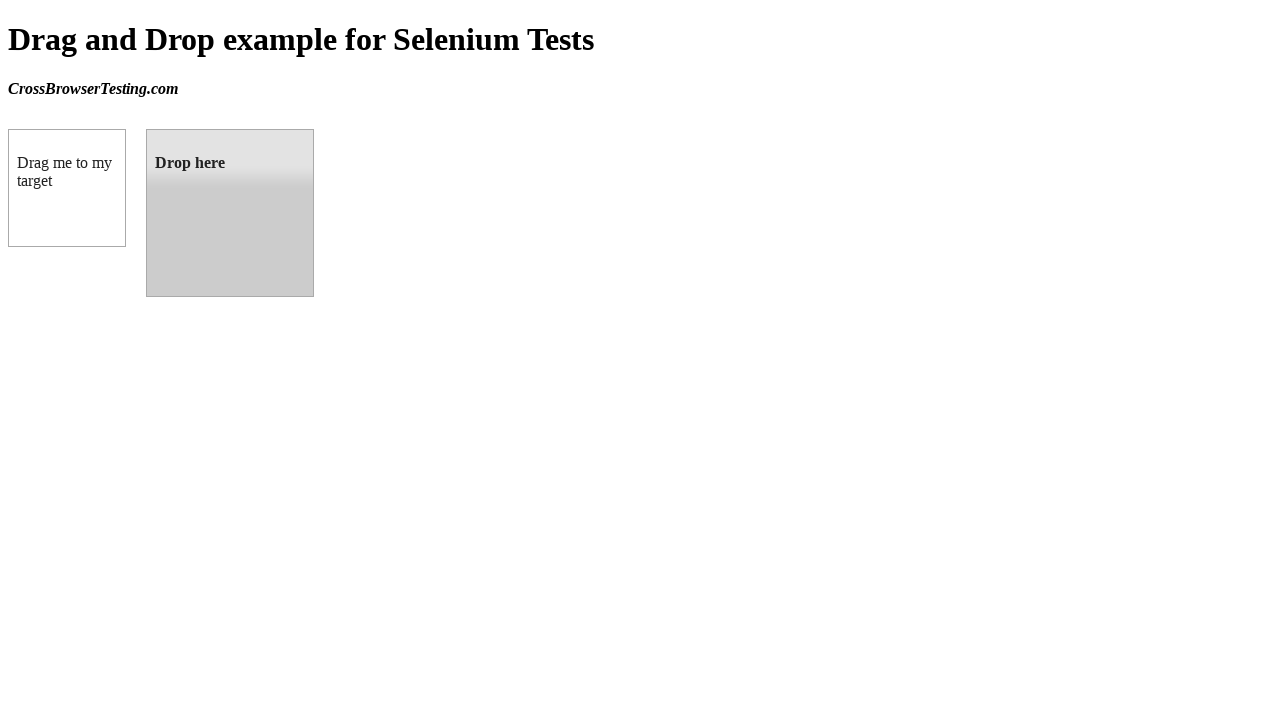

Hovered over draggable source element at (67, 188) on #draggable
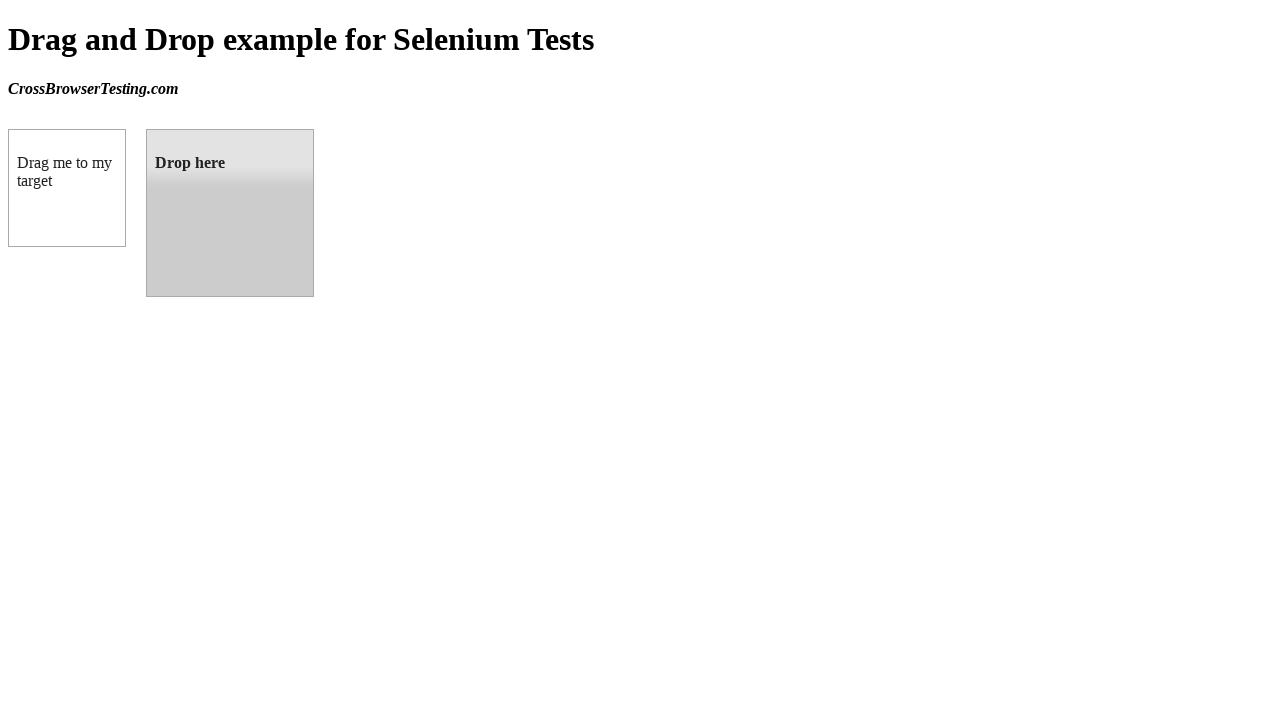

Pressed mouse button down on source element at (67, 188)
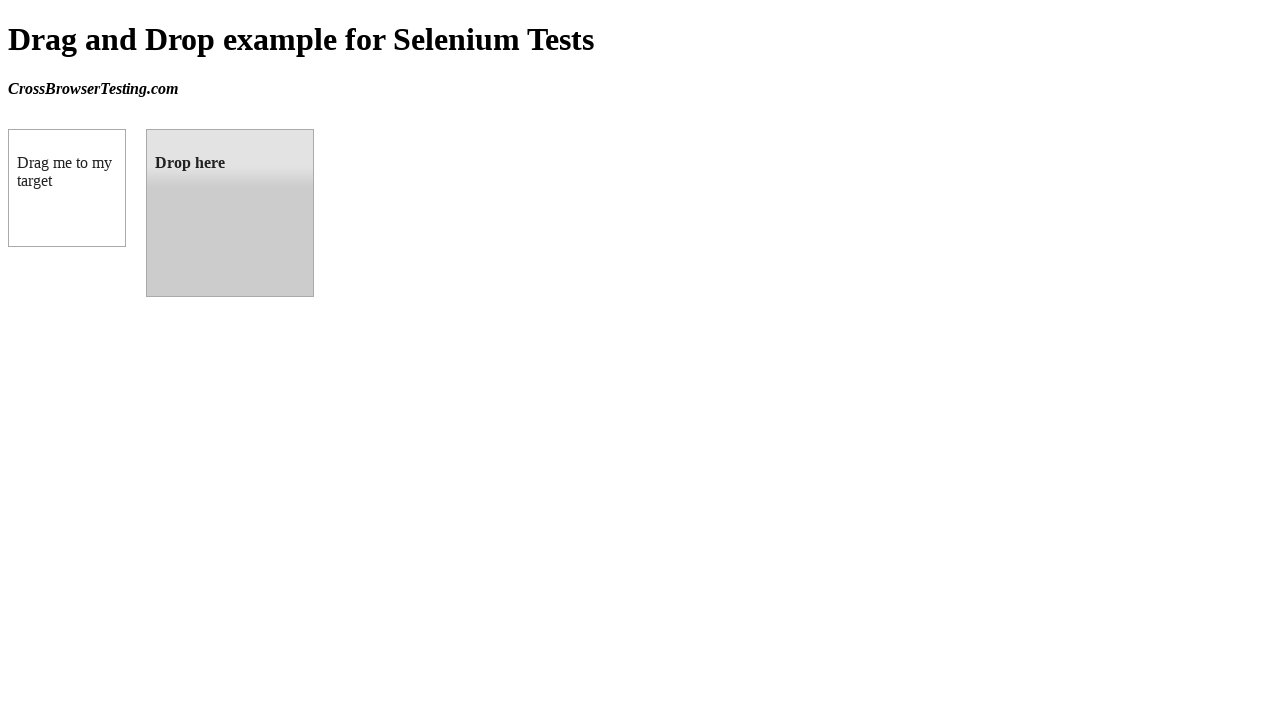

Located droppable target element
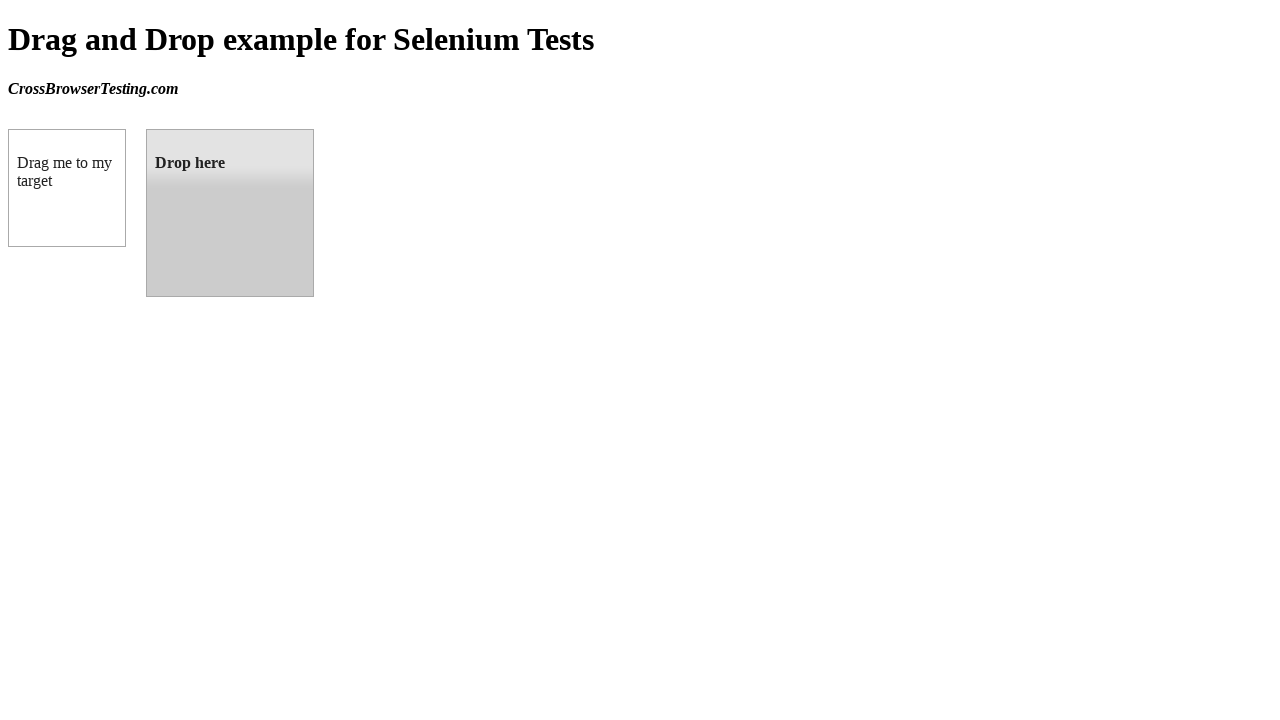

Moved mouse to target element by hovering at (230, 213) on #droppable
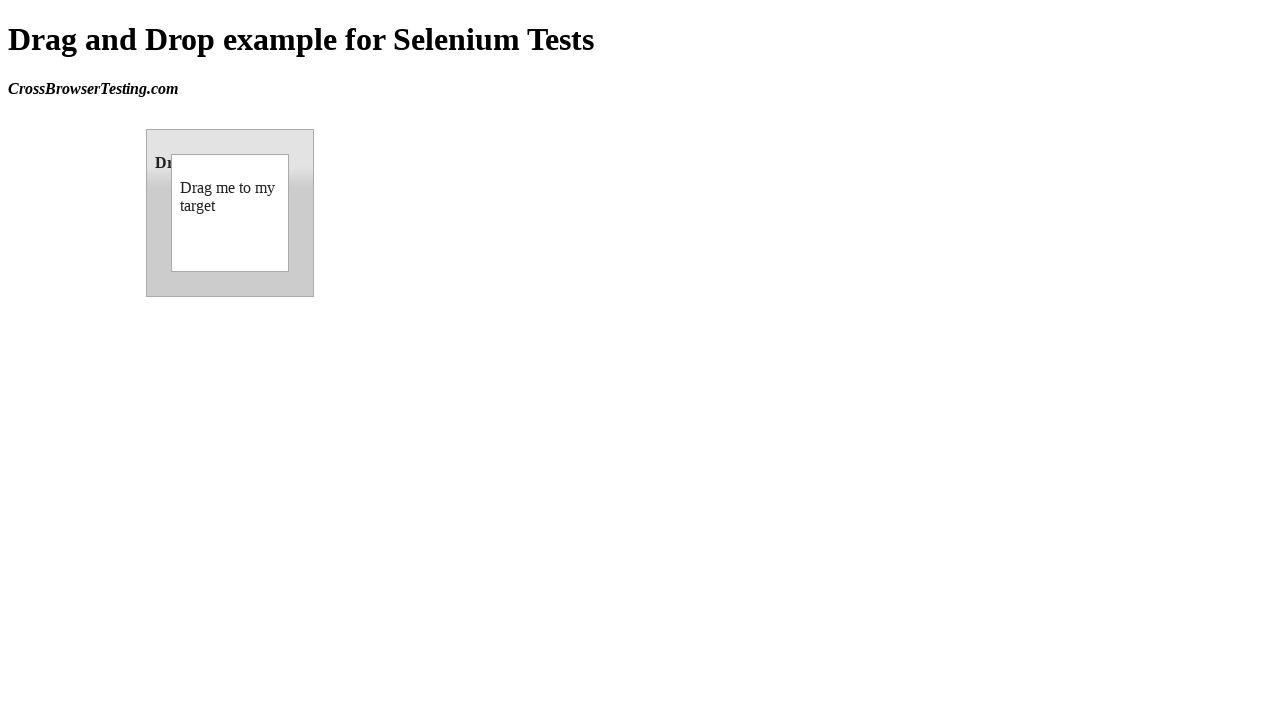

Released mouse button to complete drag-and-drop action at (230, 213)
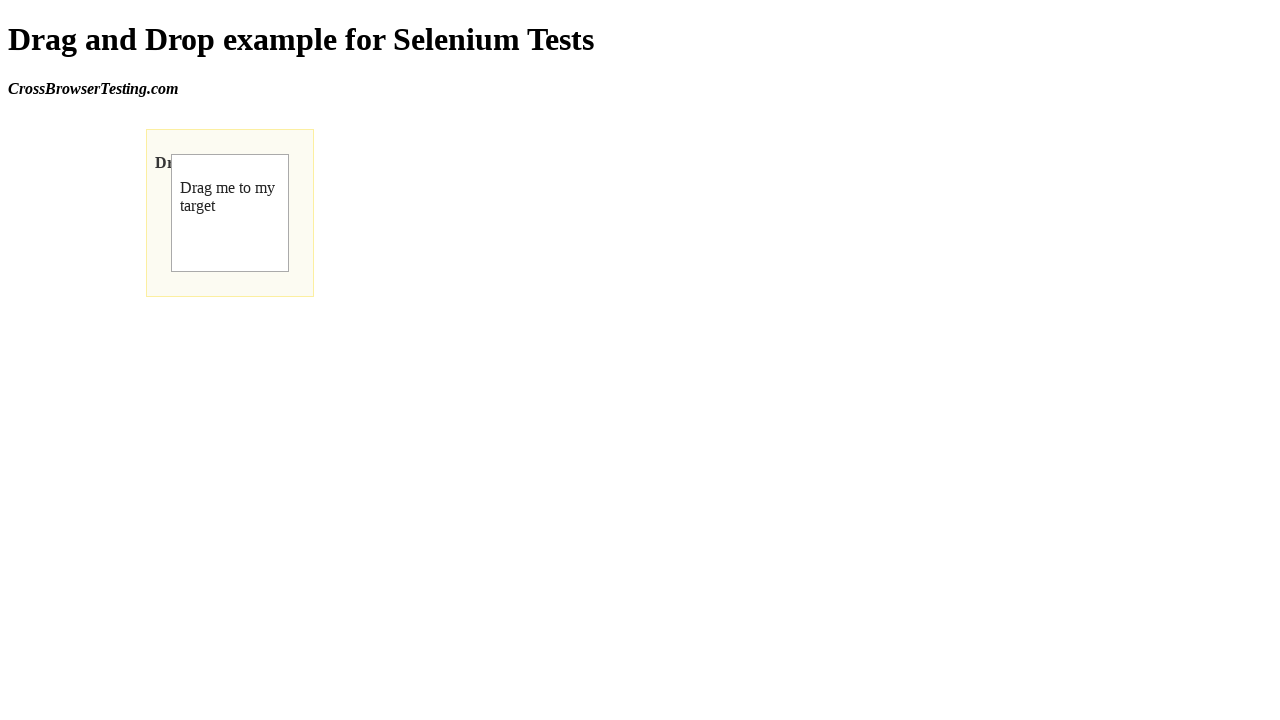

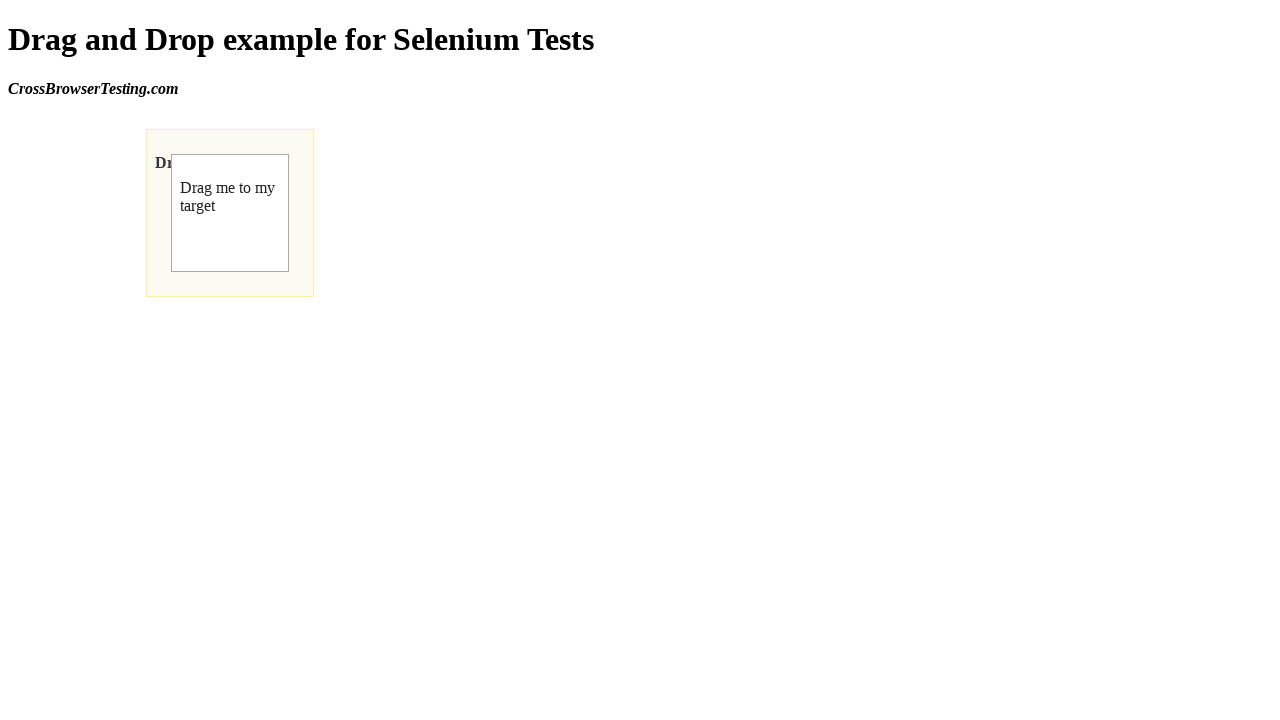